Tests dynamic loading by clicking a Start button and waiting for dynamically loaded content ('Hello World!') to appear after a loading bar completes.

Starting URL: http://the-internet.herokuapp.com/dynamic_loading/2

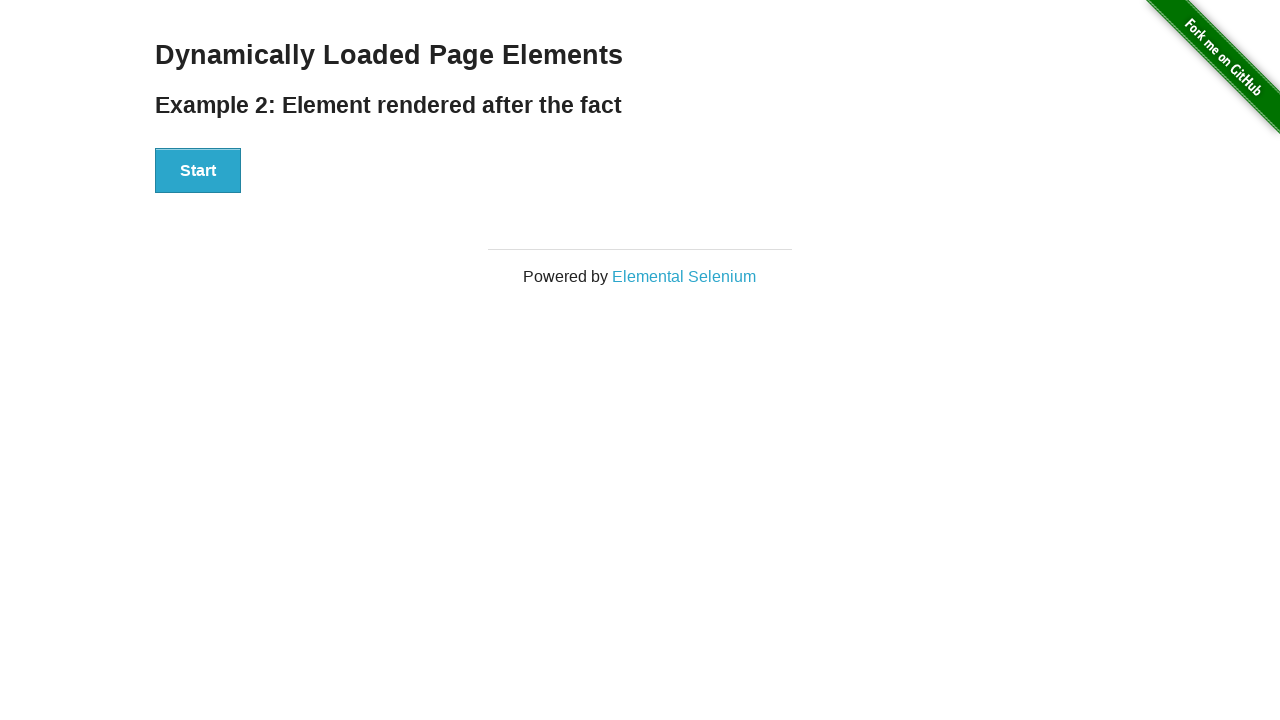

Navigated to dynamic loading example 2 page
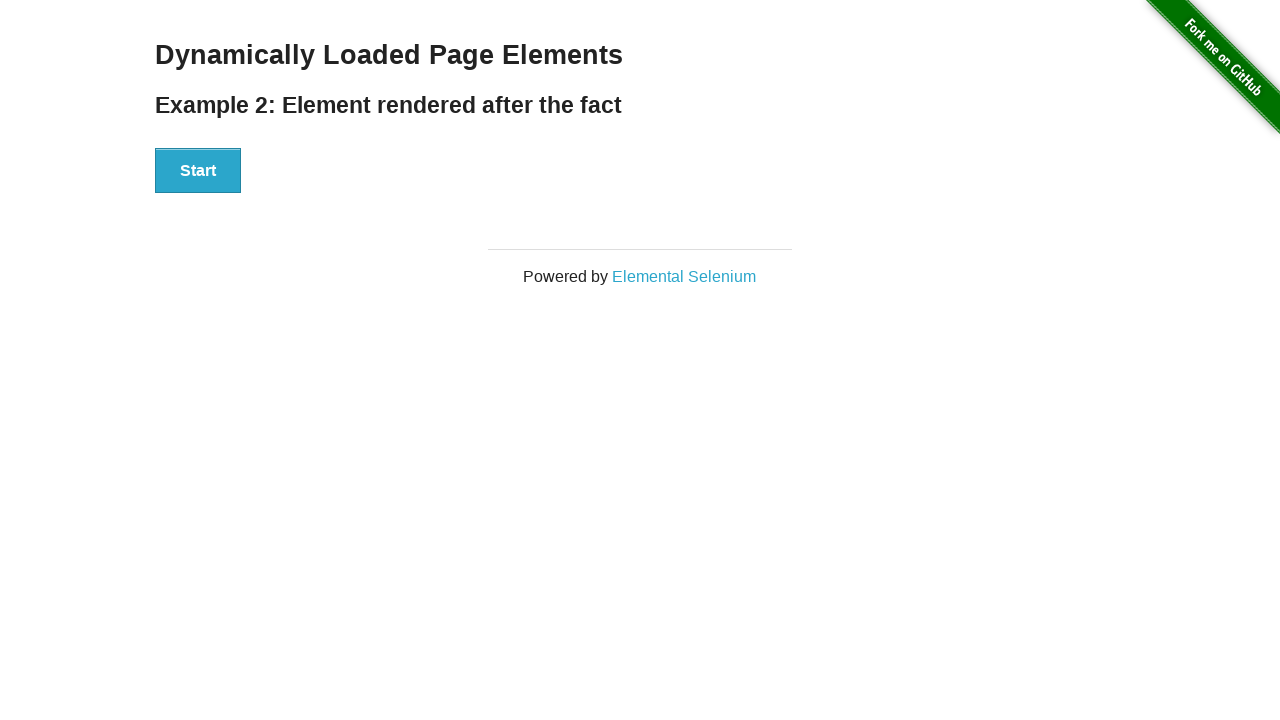

Clicked Start button to trigger dynamic loading at (198, 171) on #start button
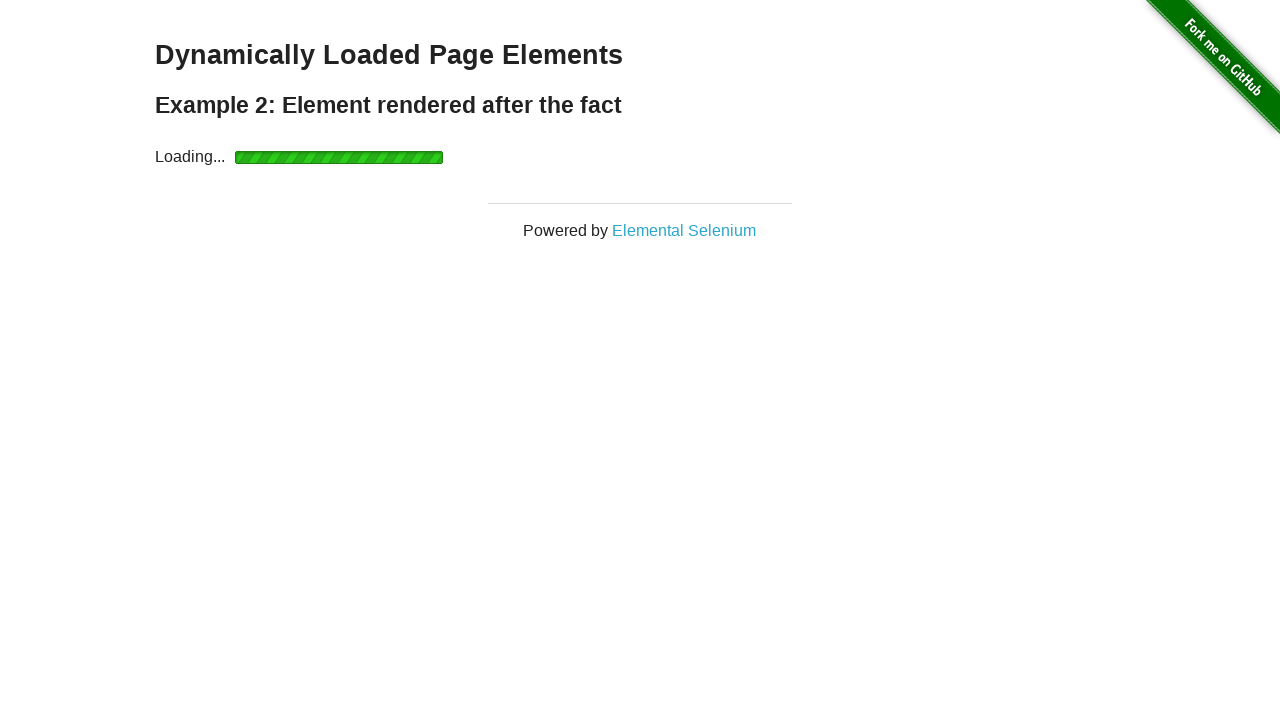

Dynamically loaded content 'Hello World!' appeared after loading bar completed
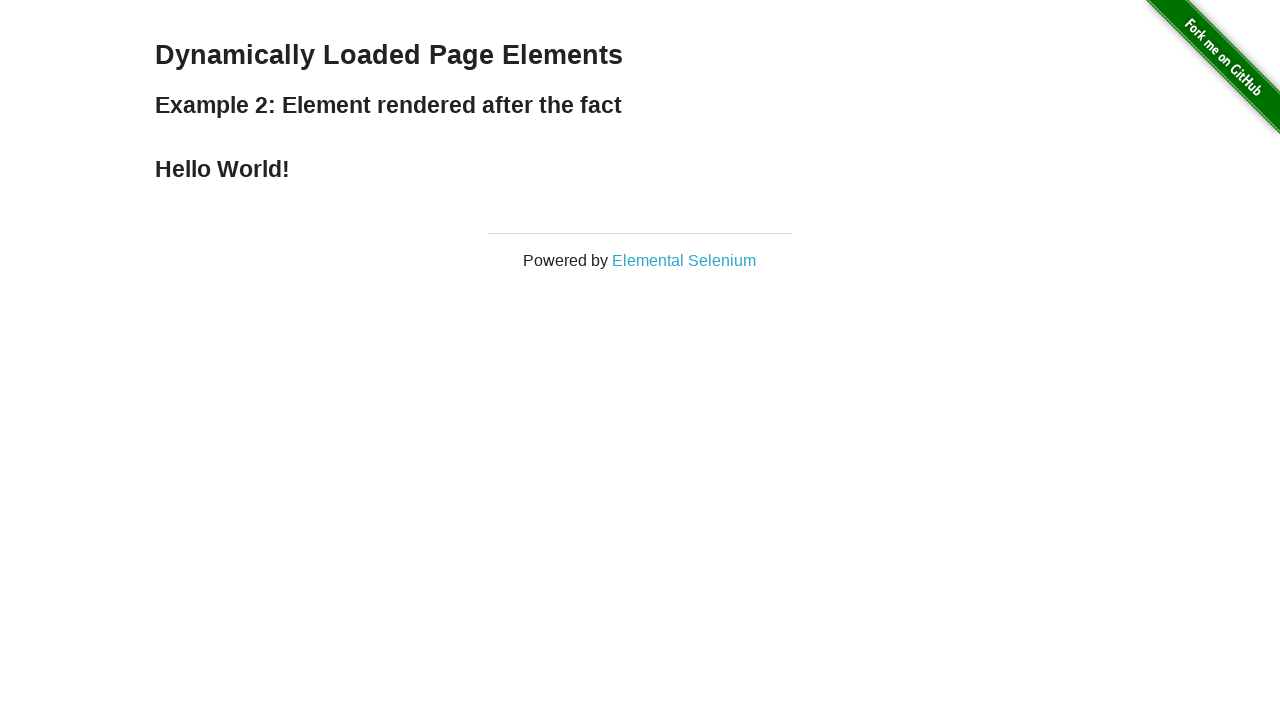

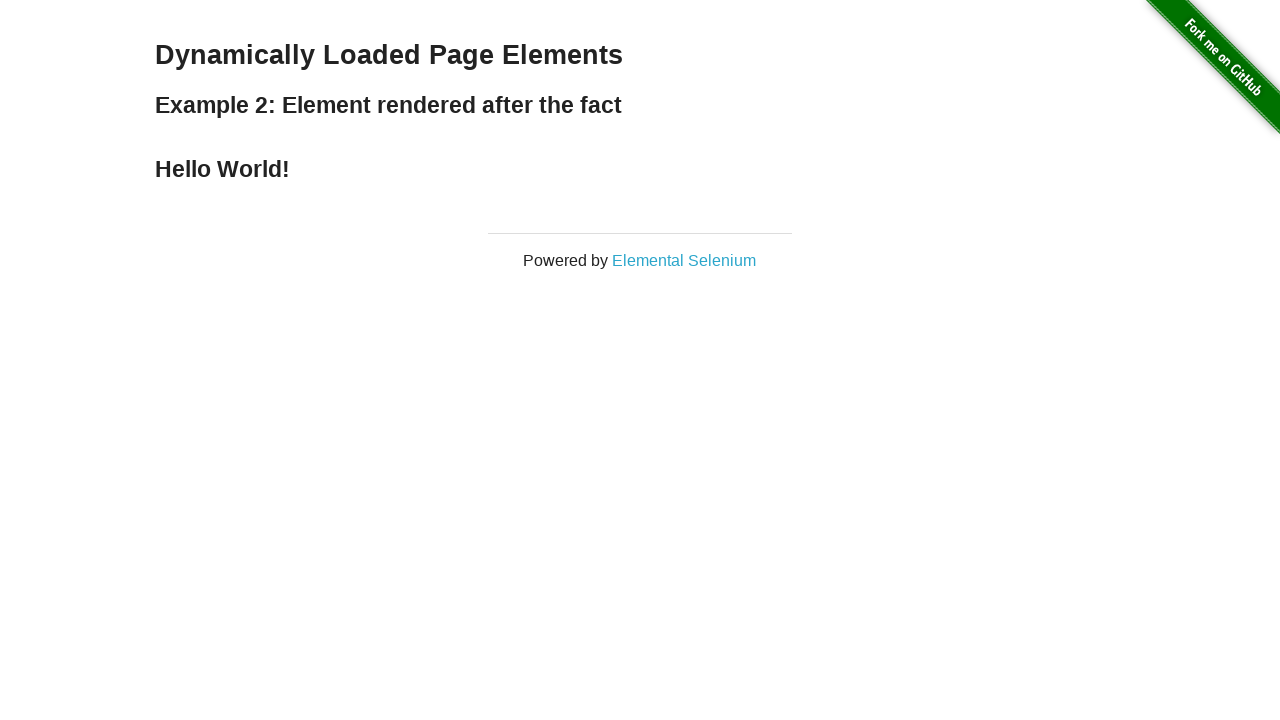